Tests the input form submission functionality on LambdaTest Selenium Playground by filling out all form fields including name, email, password, company details, address information, and country selection, then submitting the form.

Starting URL: https://www.lambdatest.com/selenium-playground

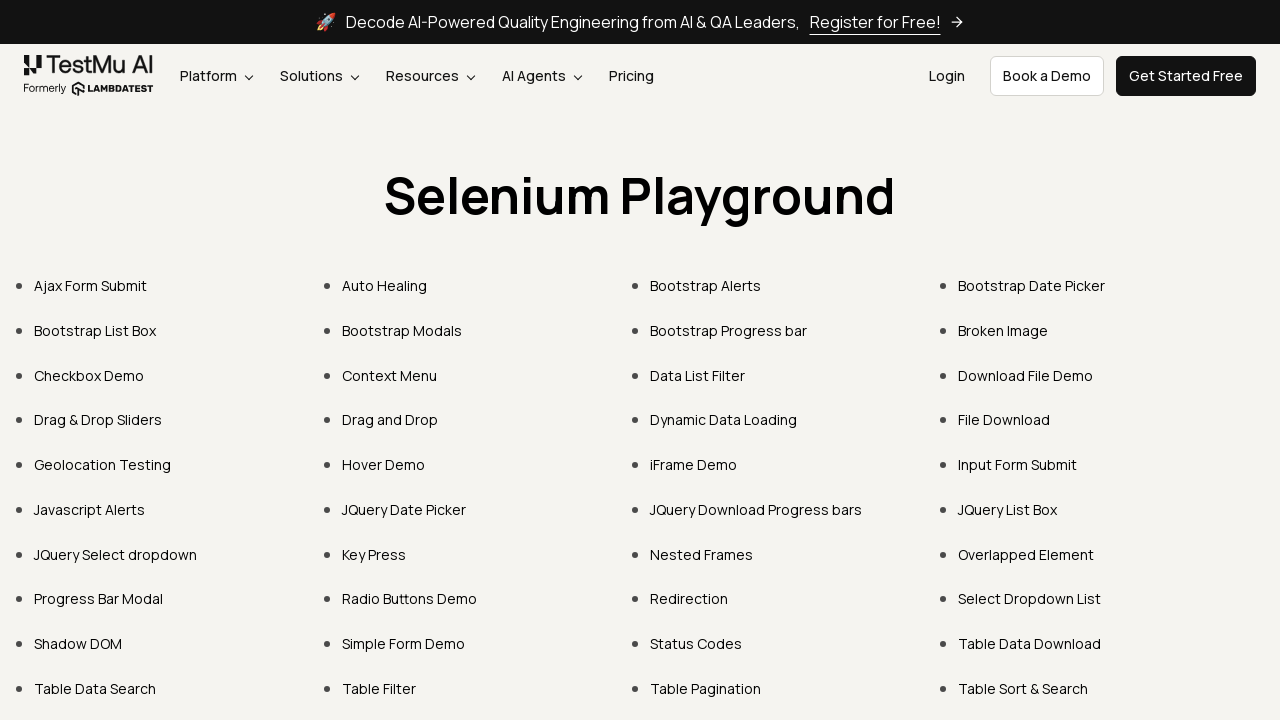

Clicked on 'Input Form Submit' link at (1018, 464) on xpath=//a[normalize-space()='Input Form Submit']
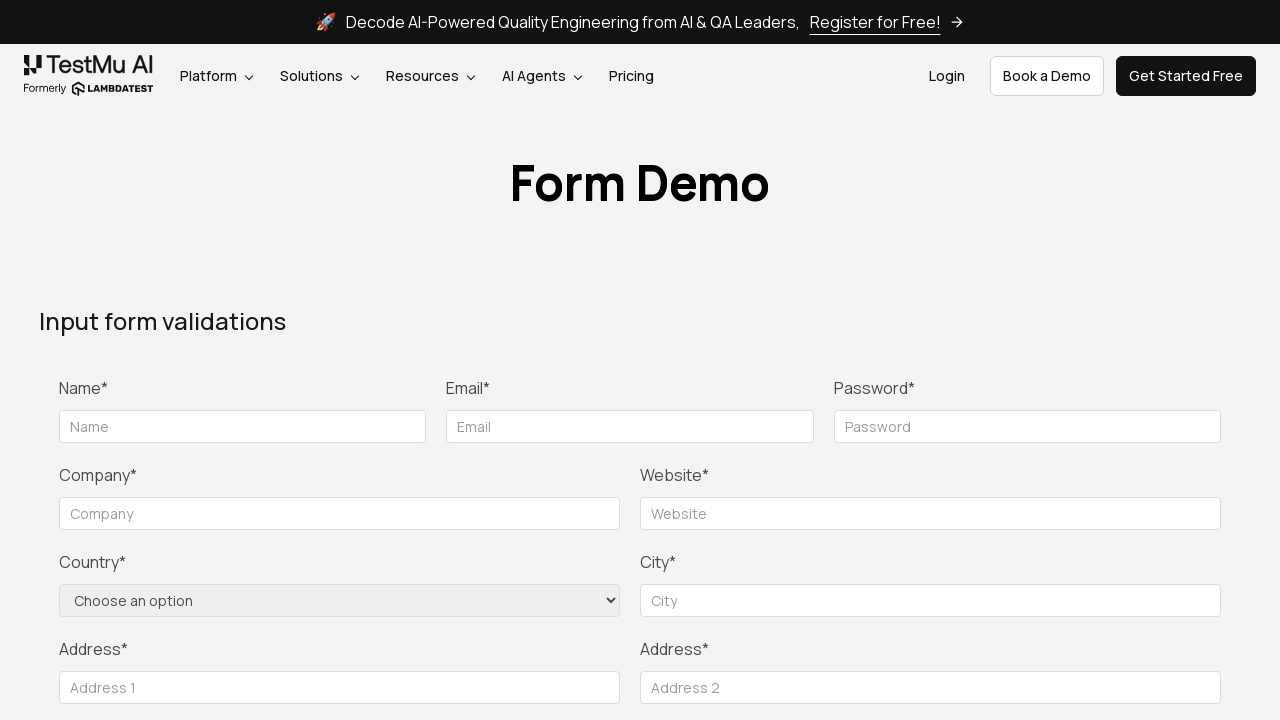

Retrieved validation message from name field
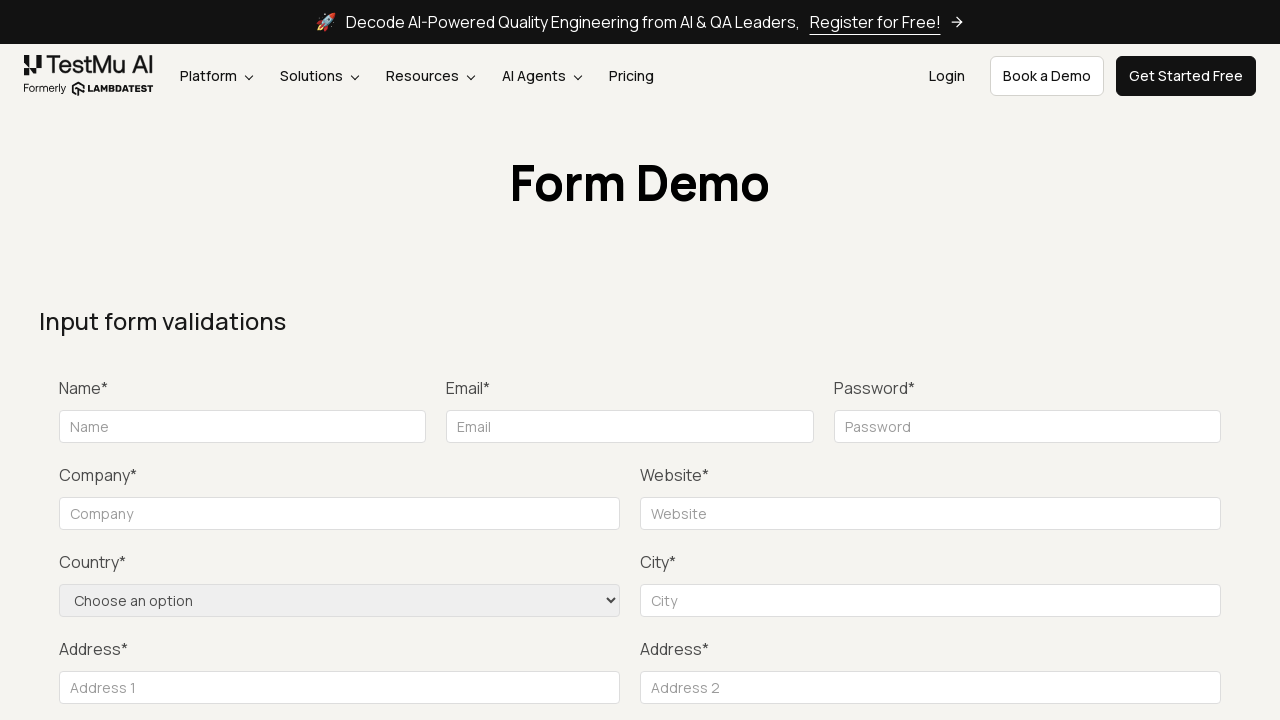

Filled name field with 'Mickey' on #name
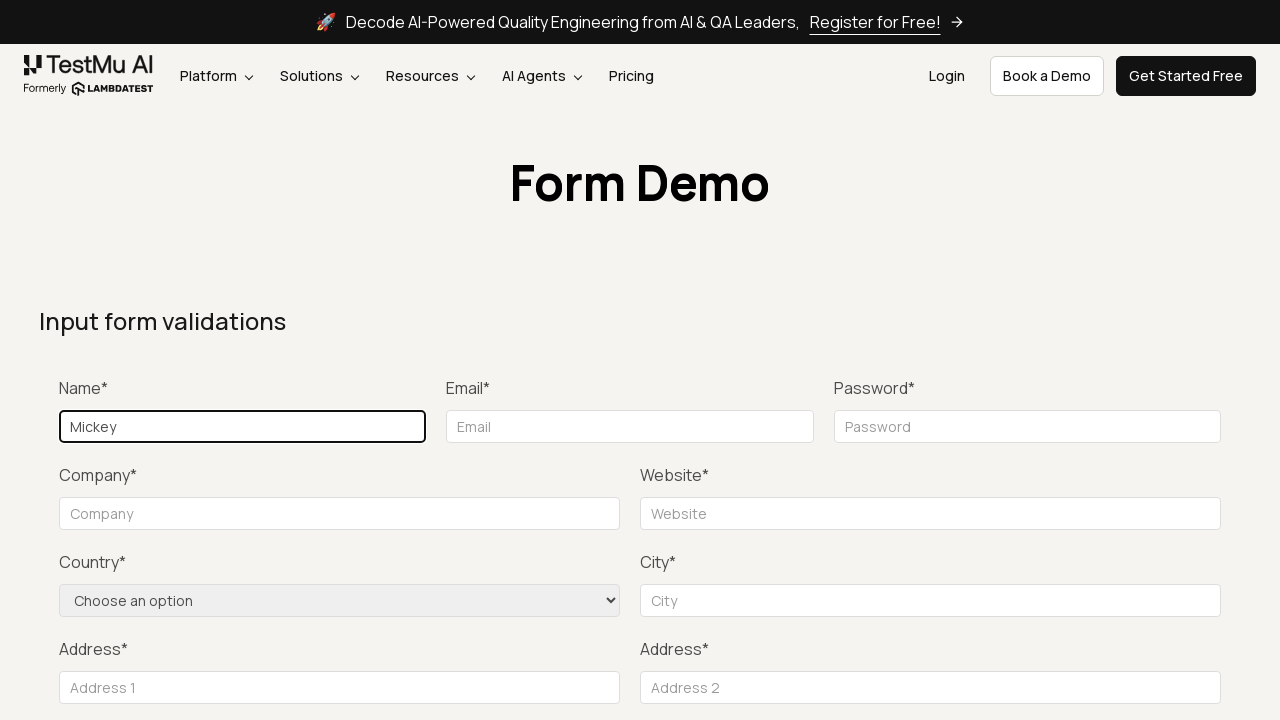

Filled email field with 'mickey@gmail.com' on //input[@id='inputEmail4']
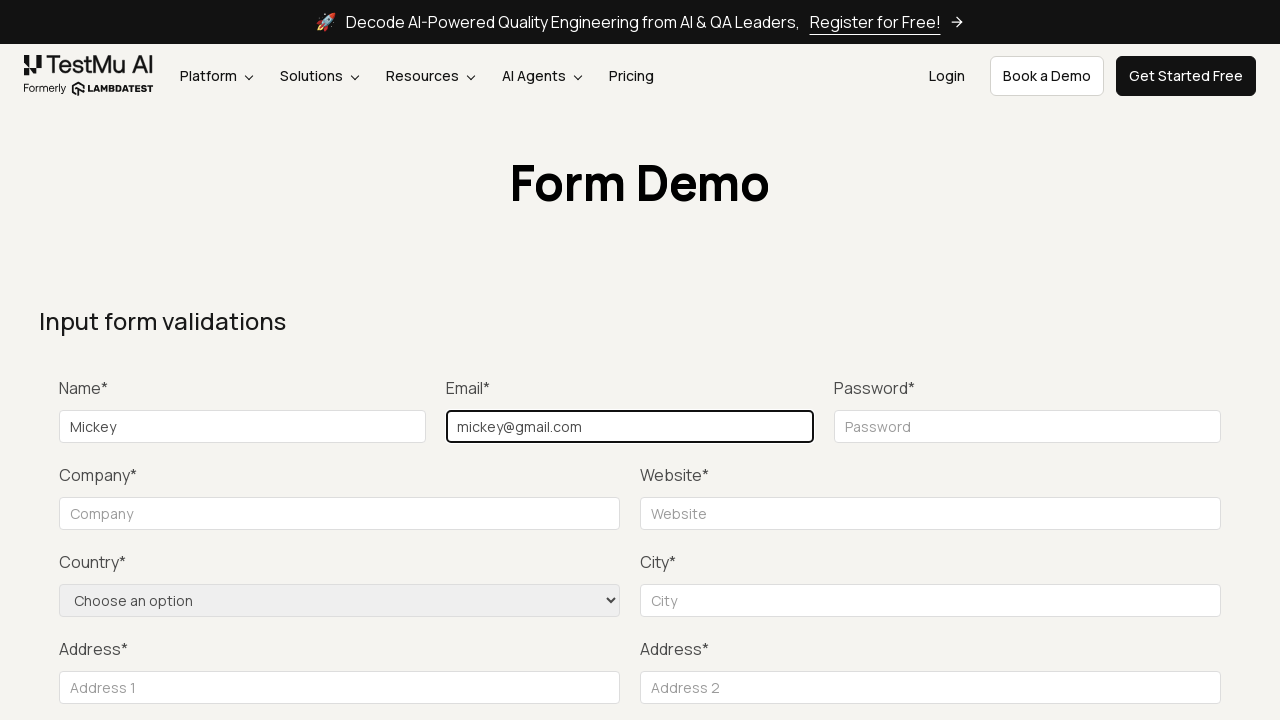

Filled password field with 'mickey123' on //input[@id='inputPassword4']
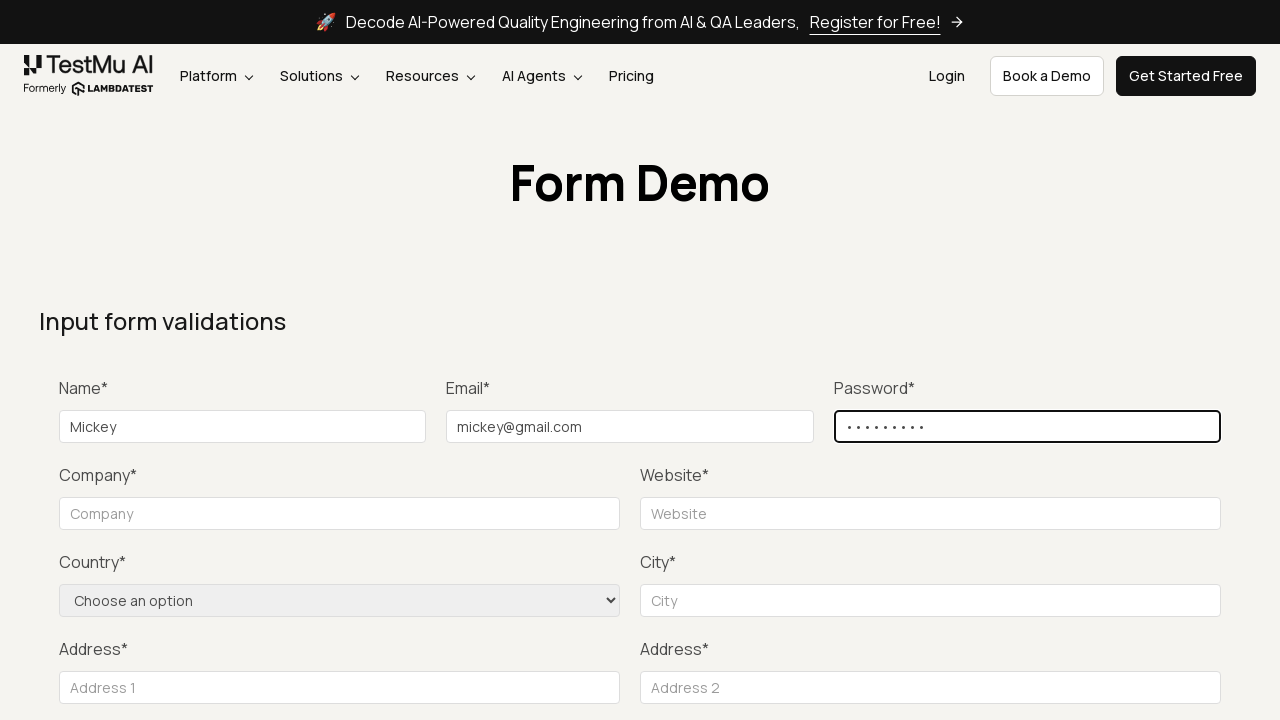

Filled company field with 'Capgemini' on //input[@id='company']
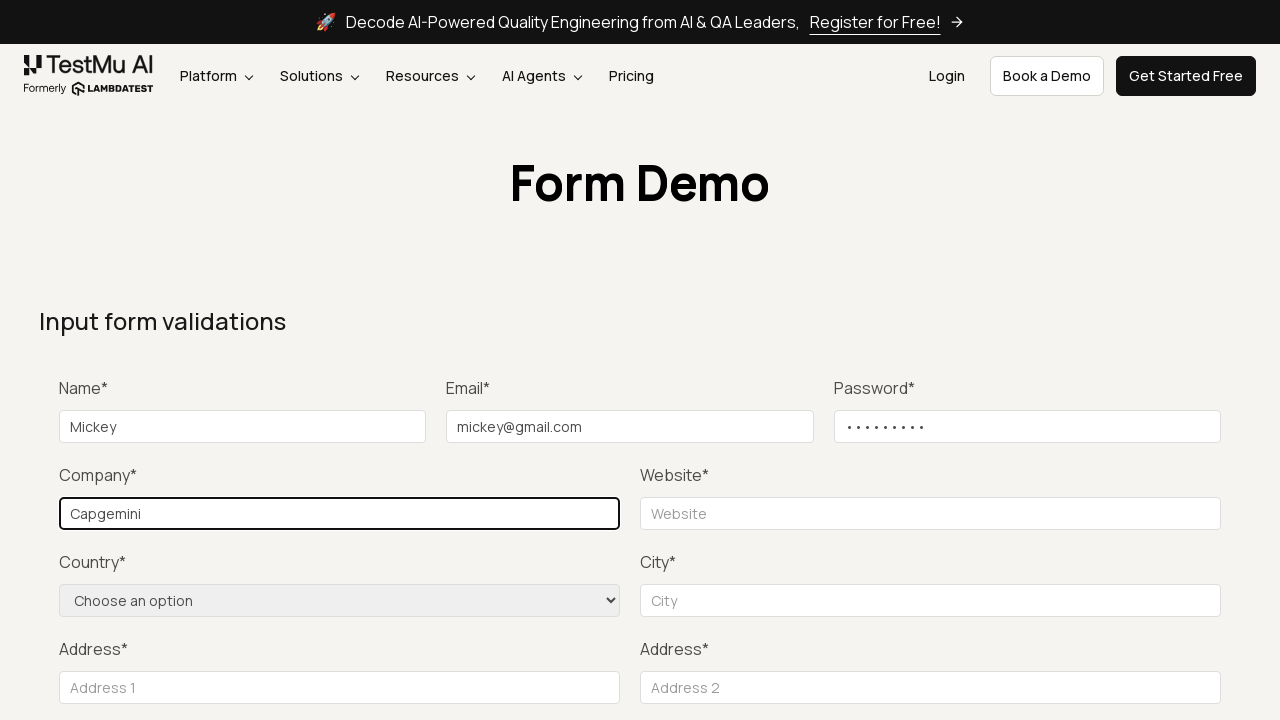

Filled website name field with 'Talent' on //input[@id='websitename']
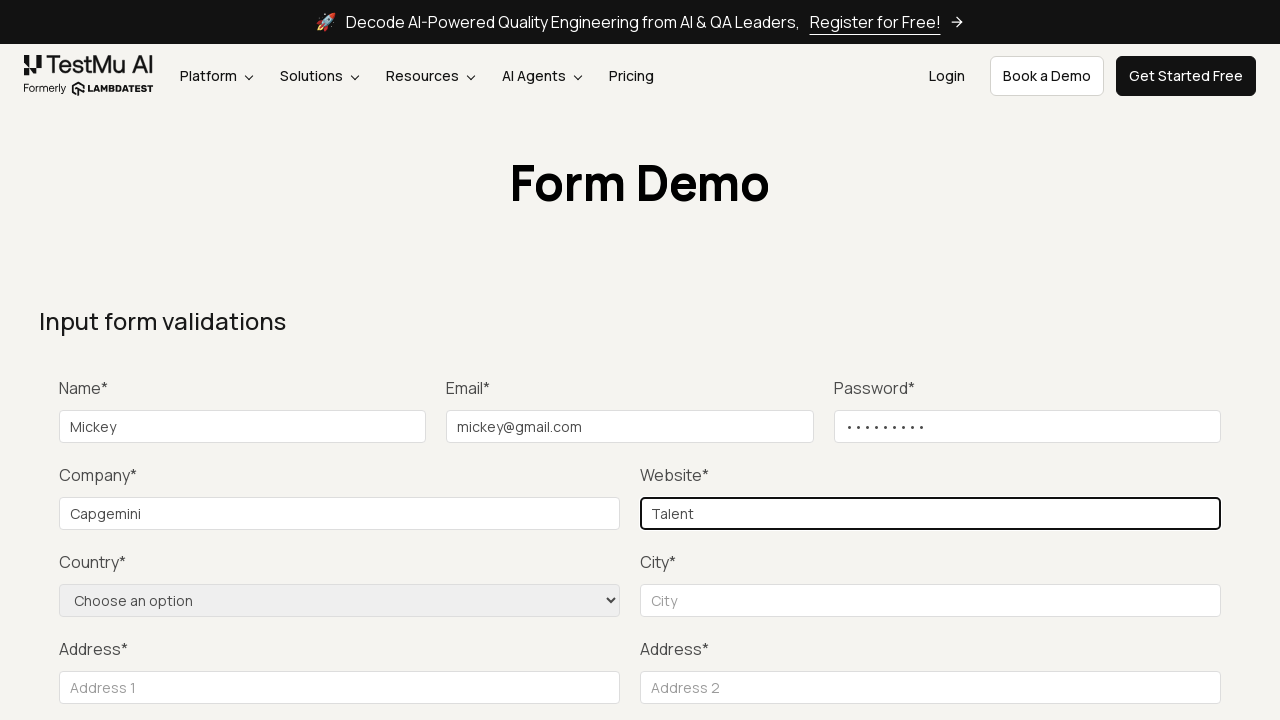

Filled city field with 'Hyderabad' on //input[@id='inputCity']
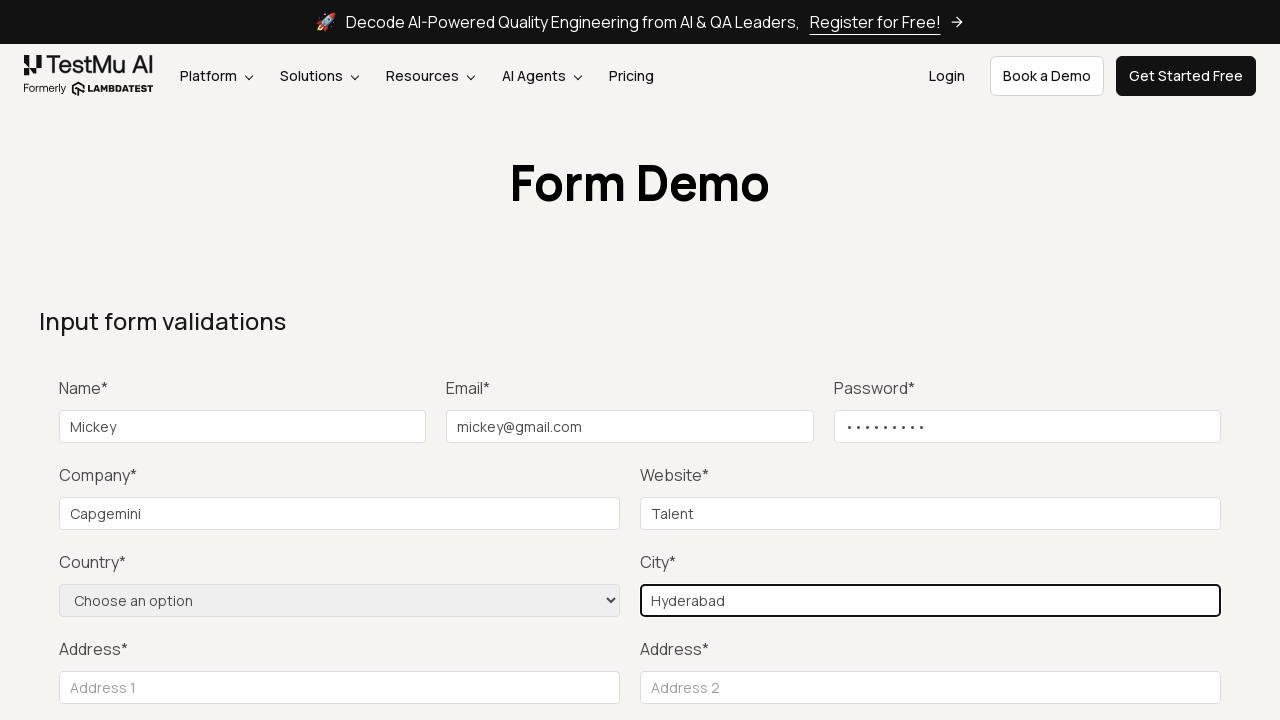

Filled address line 1 with 'Financial District' on //input[@id='inputAddress1']
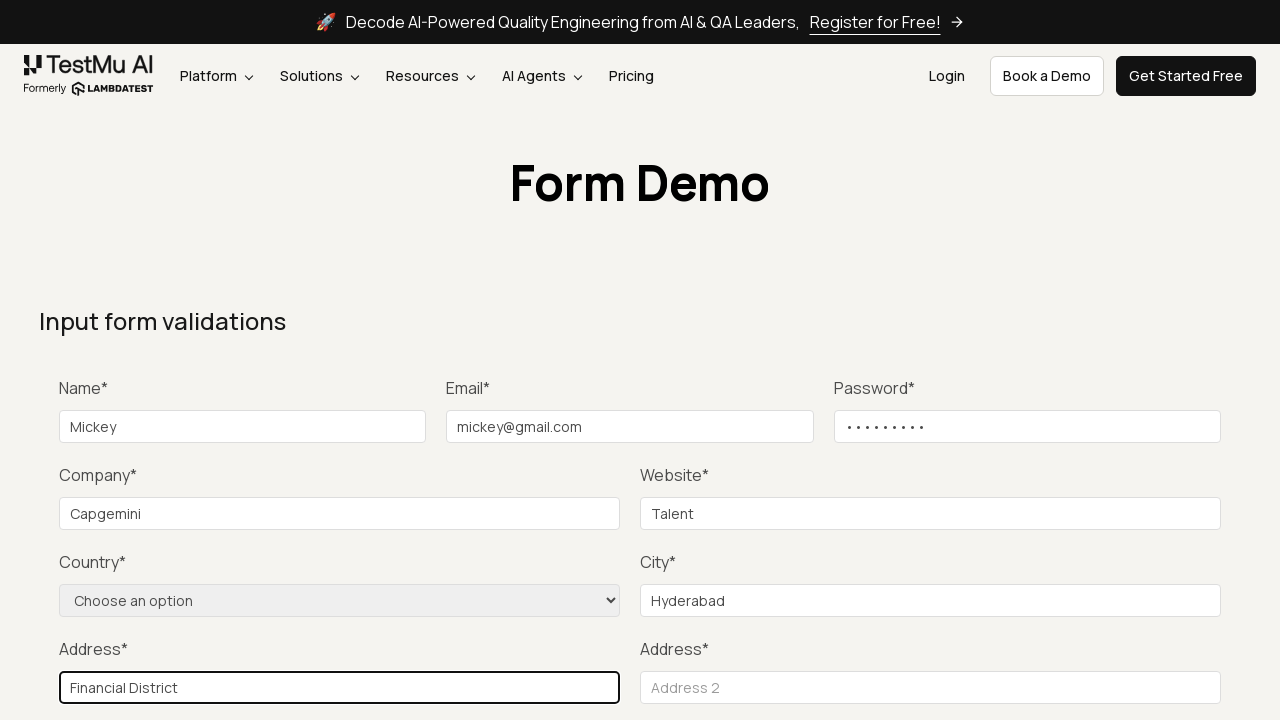

Filled address line 2 with 'Gachibowli' on //input[@id='inputAddress2']
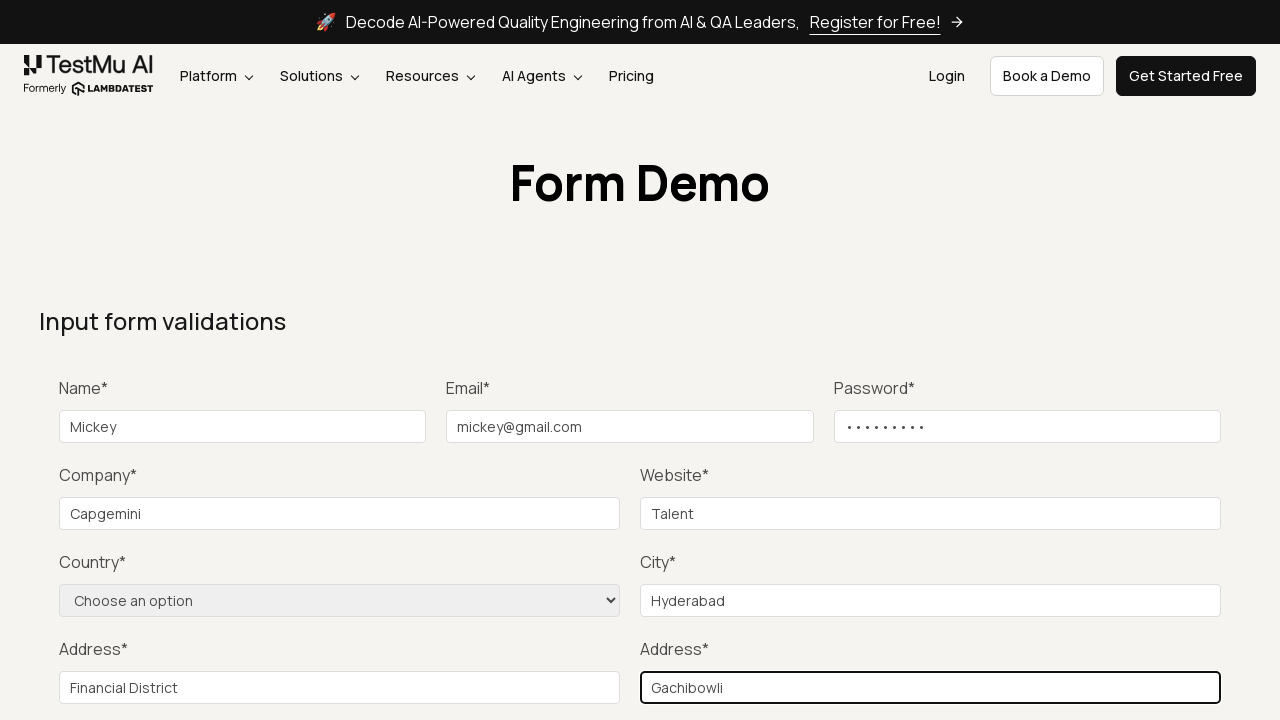

Filled state field with 'Telangana' on //input[@id='inputState']
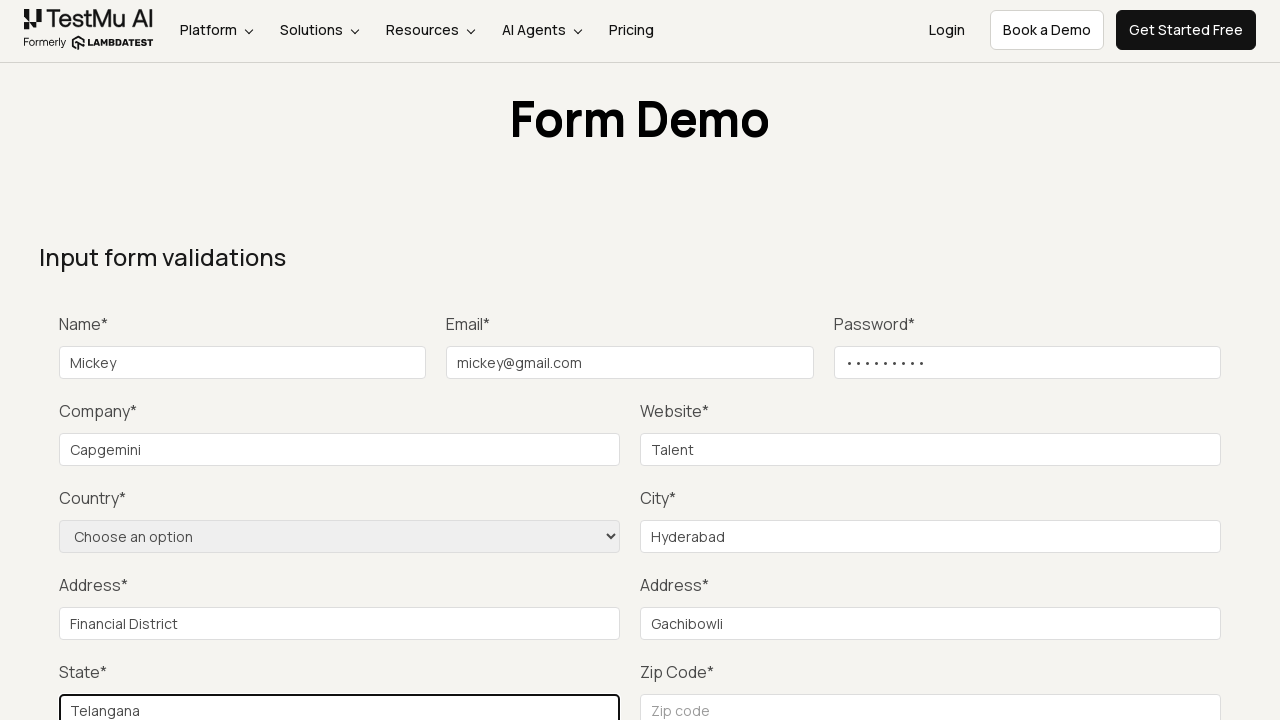

Filled zip code field with '500032' on //input[@id='inputZip']
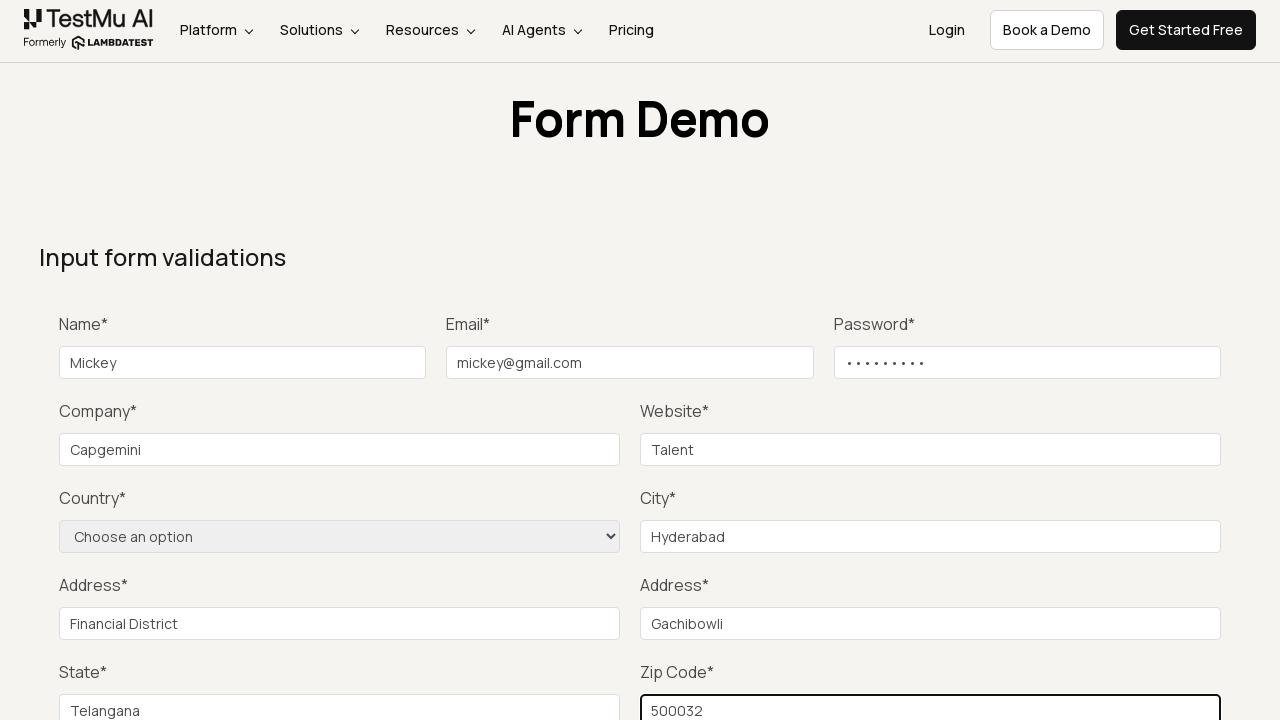

Selected 'United States' from country dropdown on //select[@name='country']
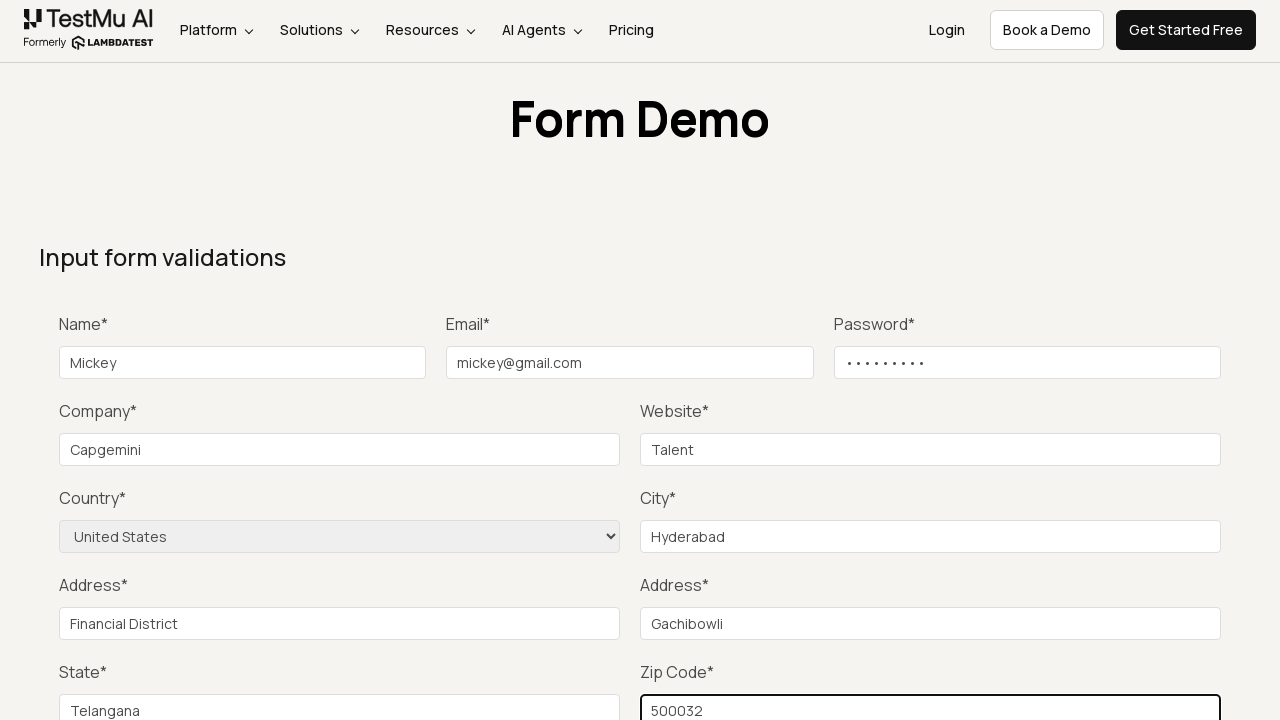

Clicked submit button to submit the form at (1131, 360) on (//button[@type='submit'])[2]
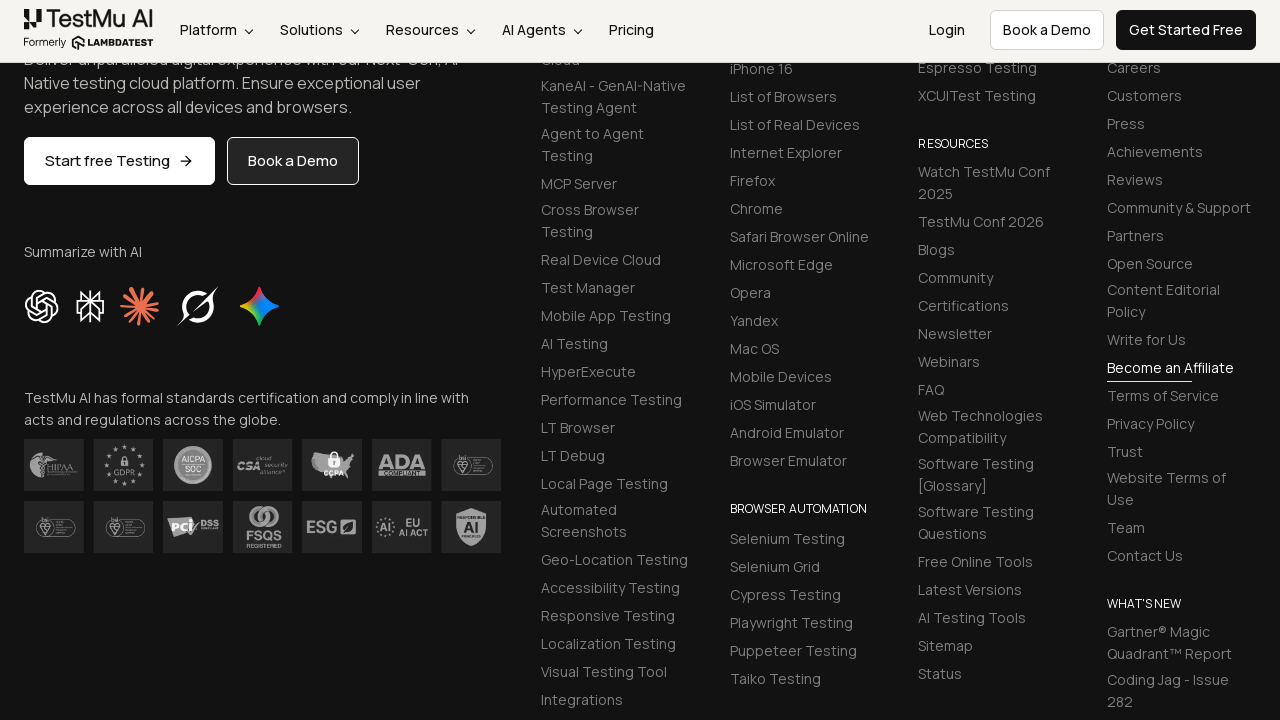

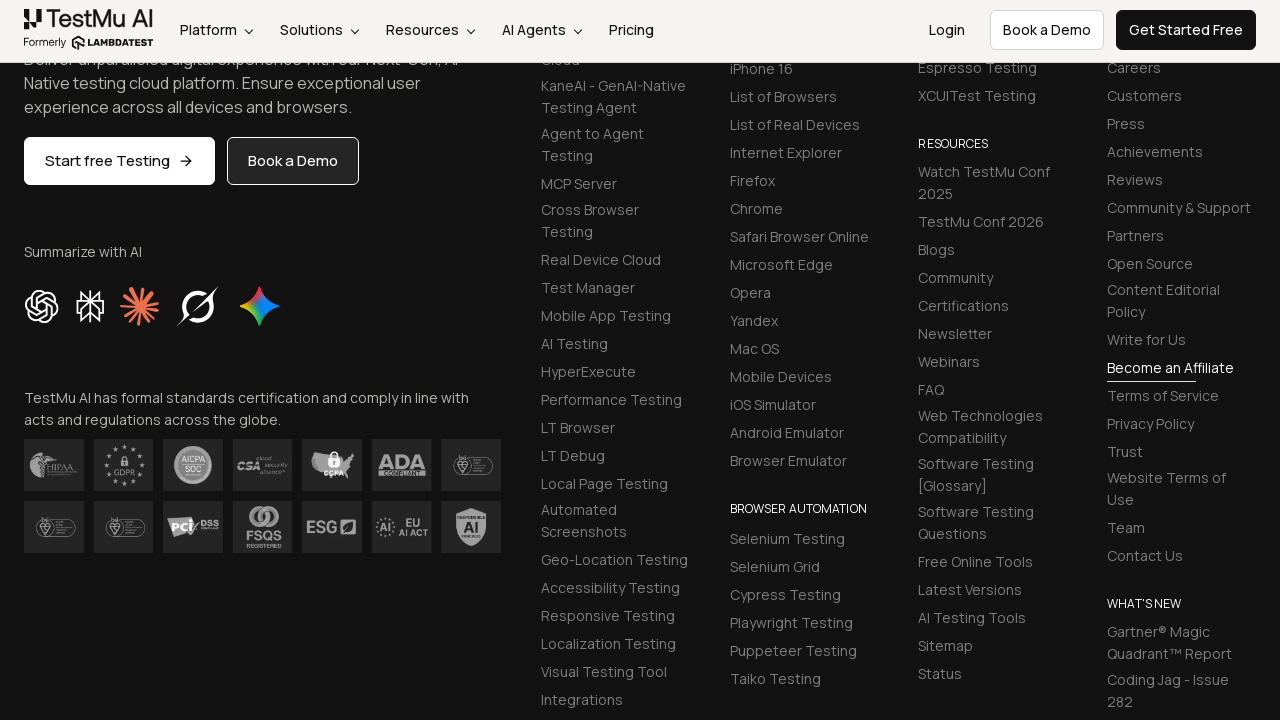